Tests navigation through dropdown menus by hovering over the Courses dropdown, then hovering over Software Testing Tamil submenu, and clicking on ST Master Class link

Starting URL: https://lh.inmakesedu.com/home

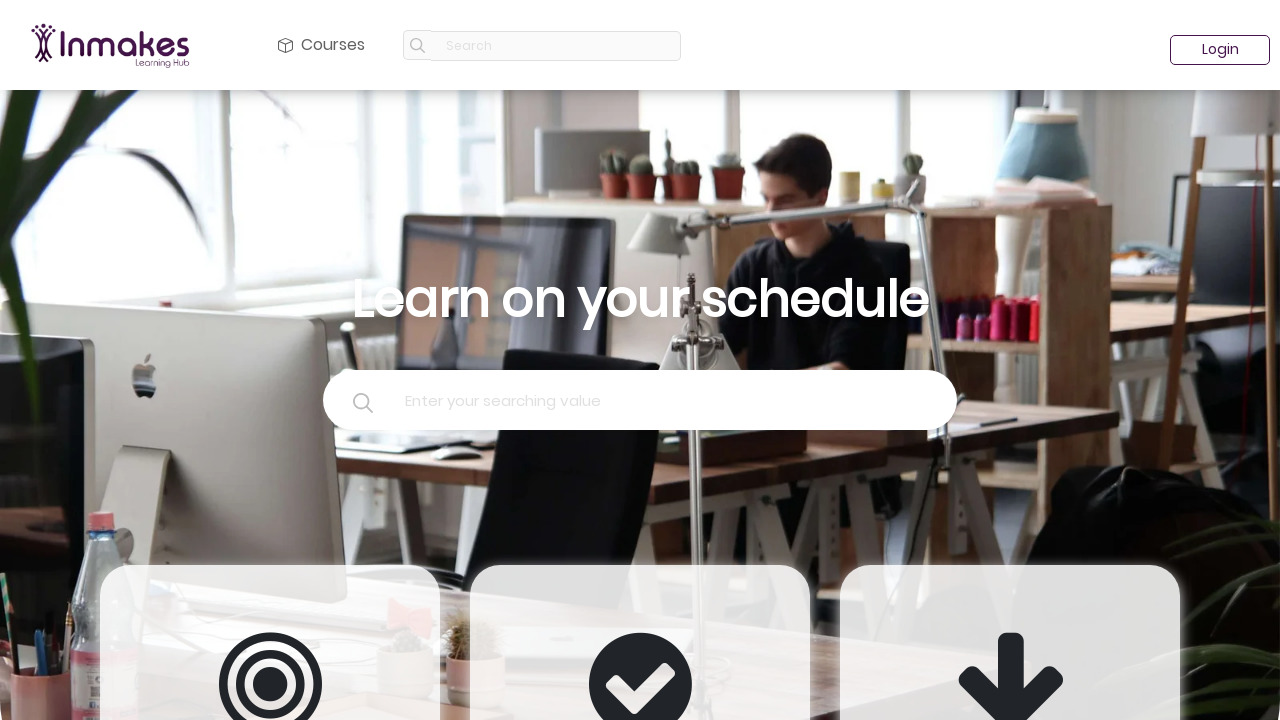

Hovered over the Courses dropdown menu at (322, 45) on #navbarDropdown
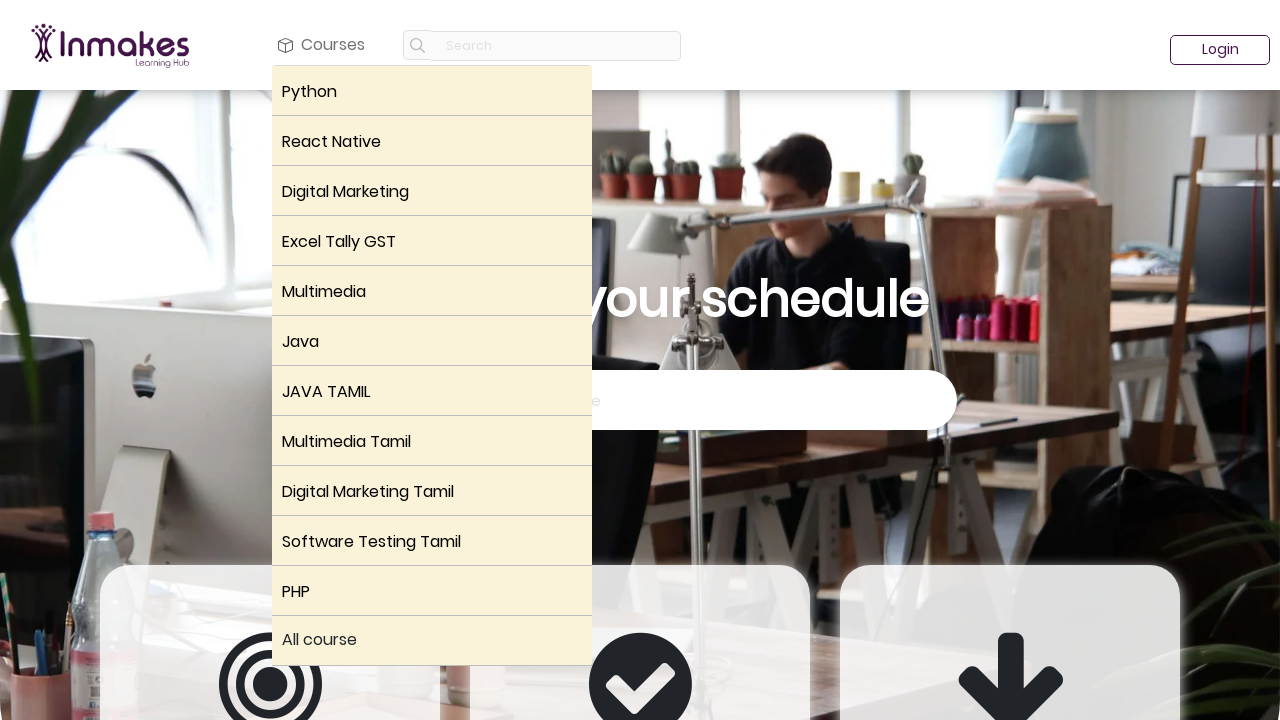

Hovered over Software Testing Tamil submenu at (432, 541) on (//button[@class='dropdown-toggle'])[10]
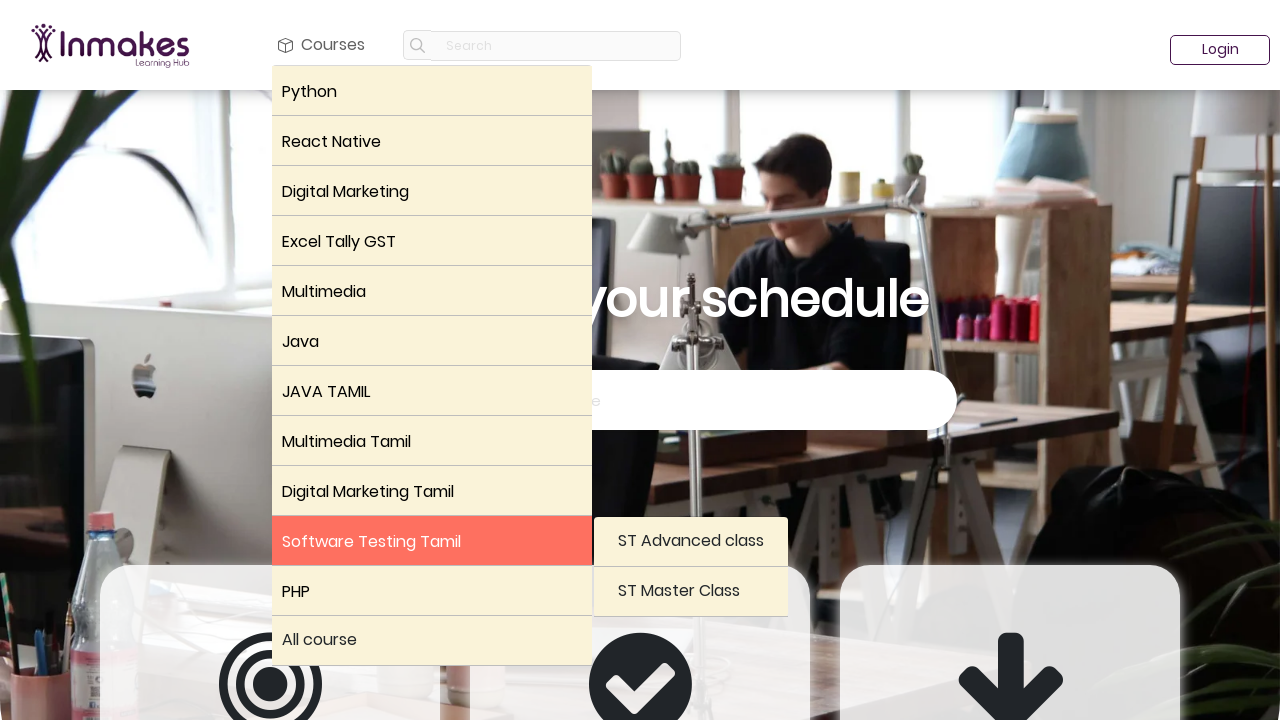

Hovered over ST Master Class link at (691, 592) on xpath=//a[text()='ST Master Class']
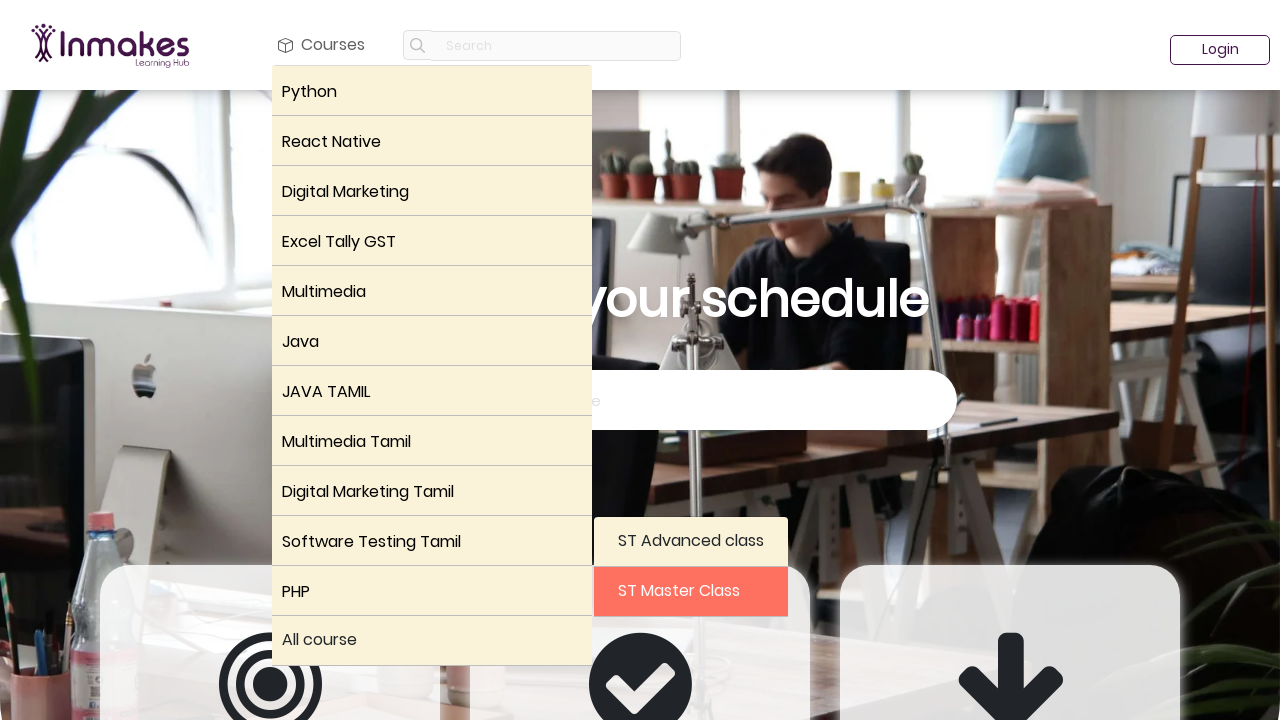

Clicked on ST Master Class link at (691, 592) on xpath=//a[text()='ST Master Class']
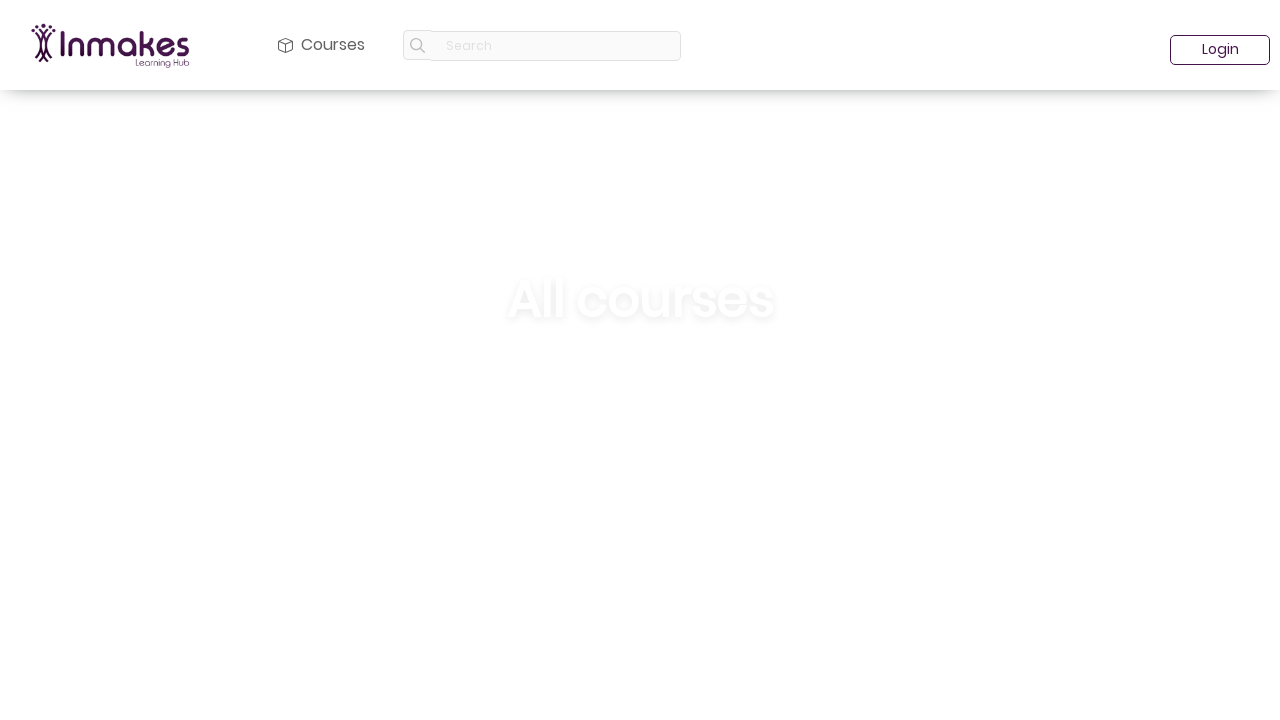

Navigation completed and page loaded
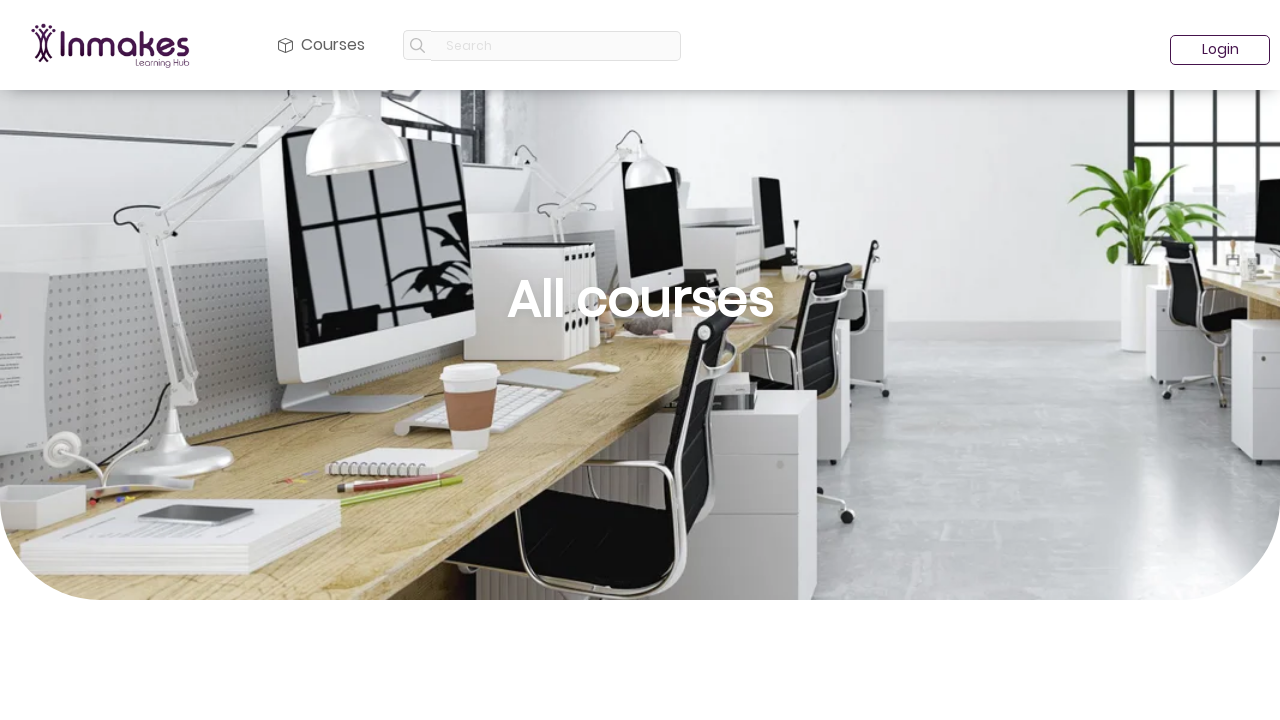

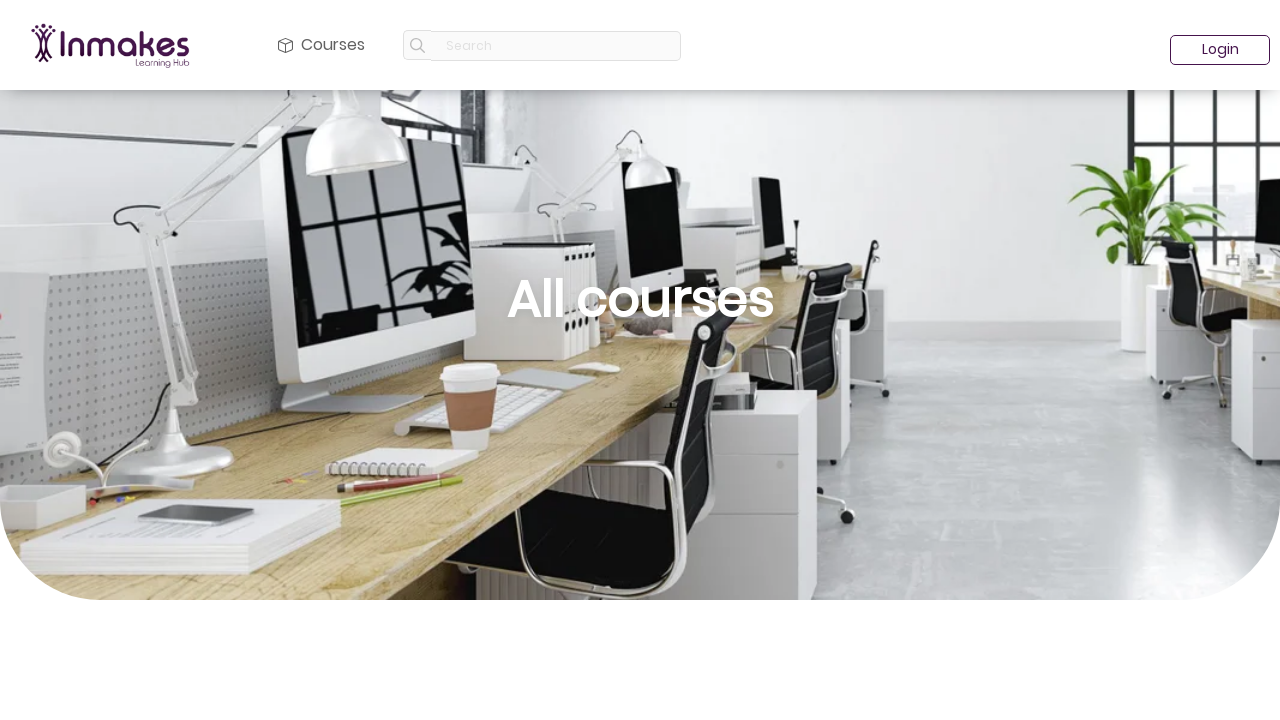